Tests browser window handling by clicking a button to open a new tab, switching to it to verify content, then switching back to the parent window

Starting URL: https://demoqa.com/browser-windows

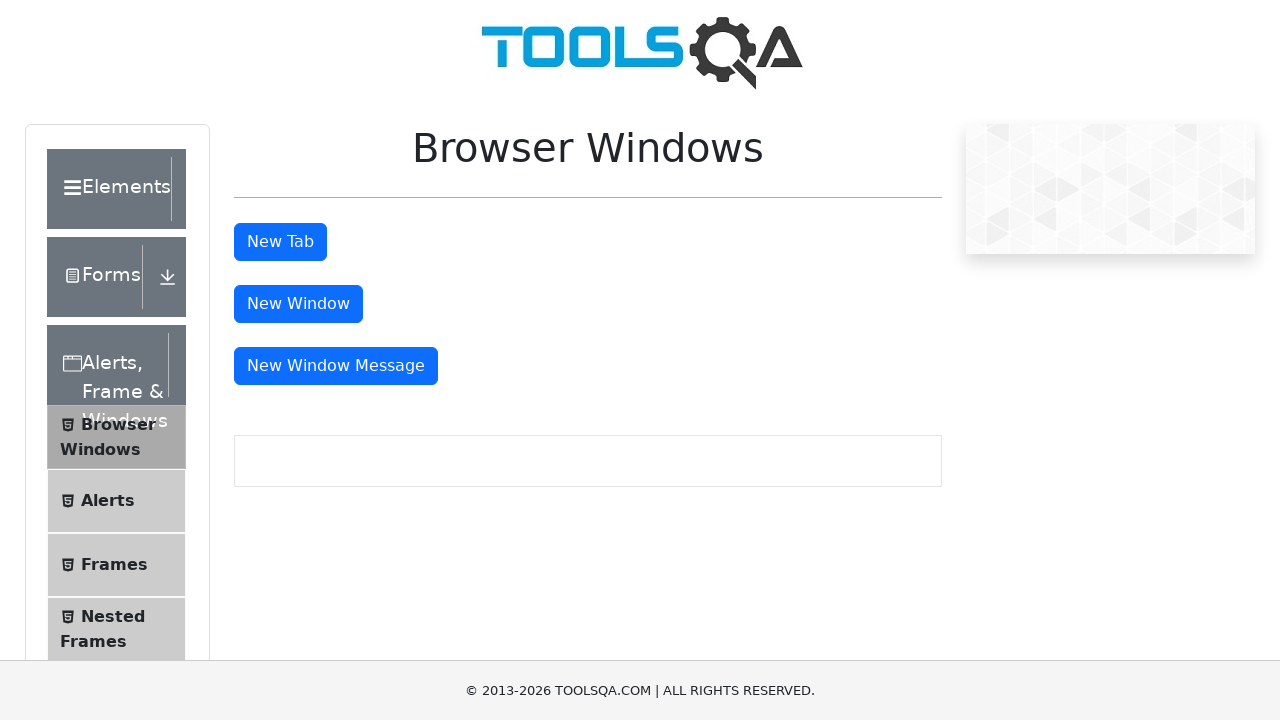

Clicked button to open new tab at (280, 242) on #tabButton
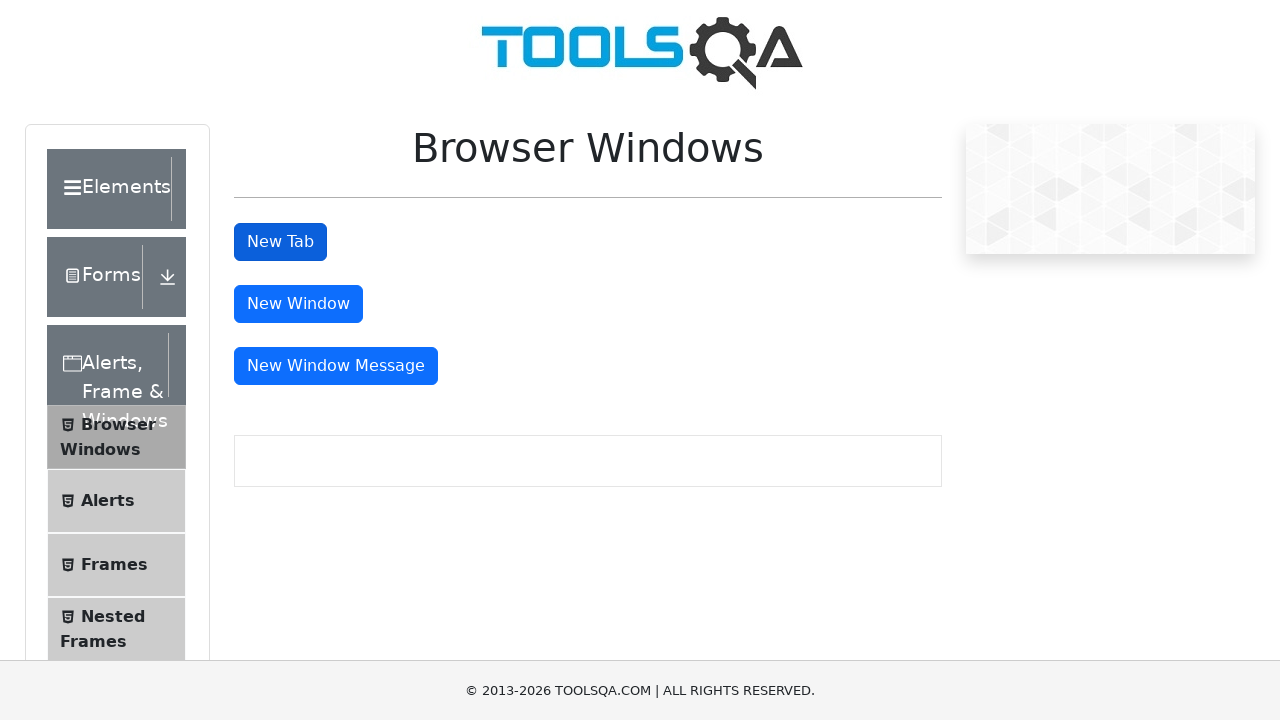

Waited for new tab to open
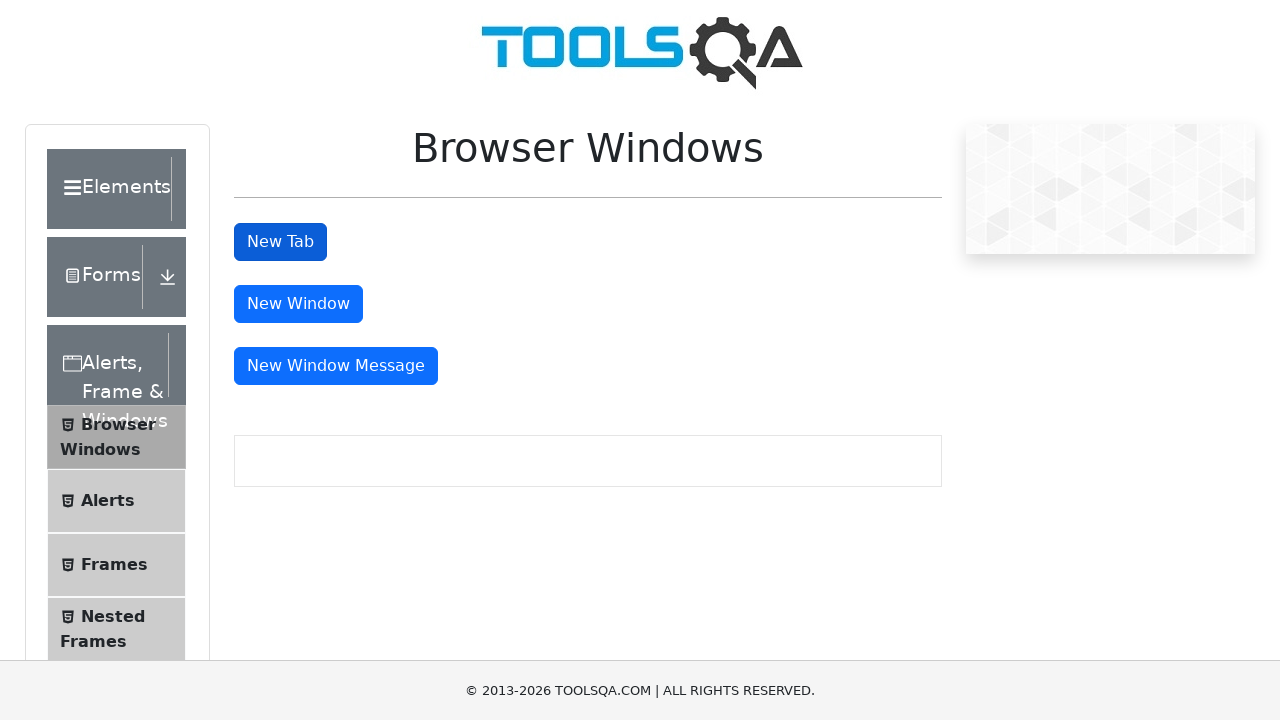

Retrieved all open pages/tabs
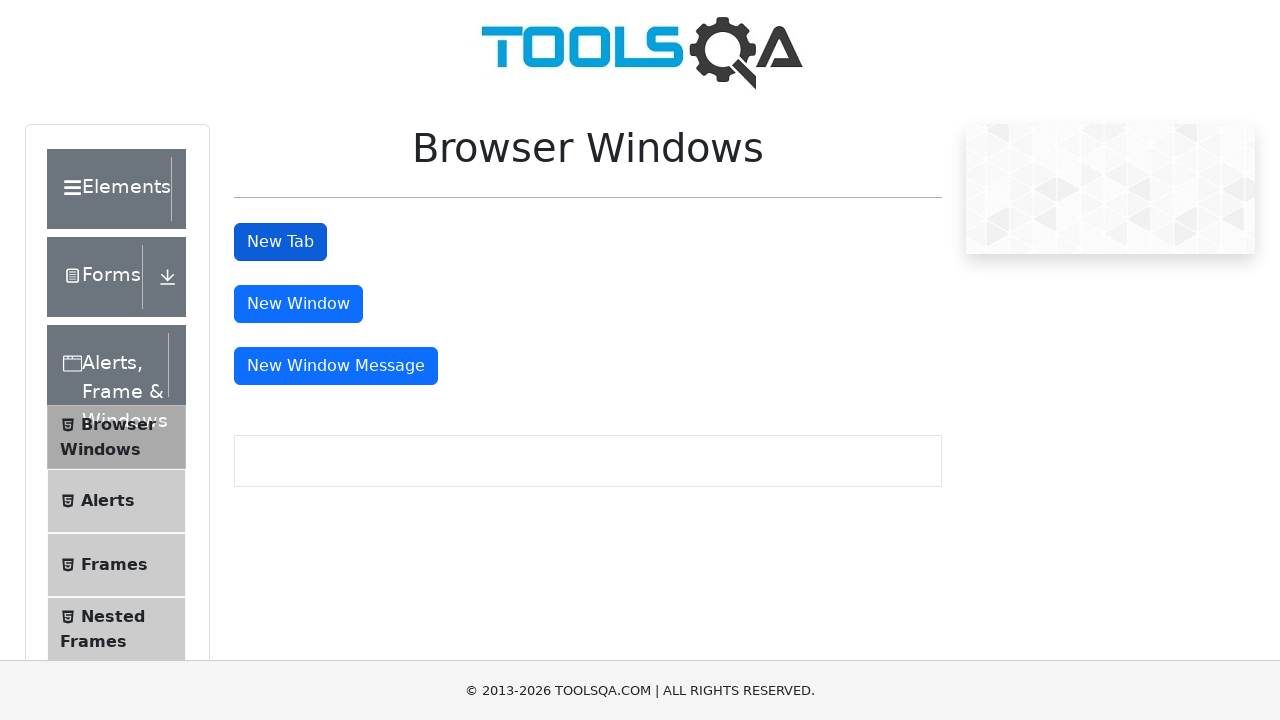

Switched to new tab
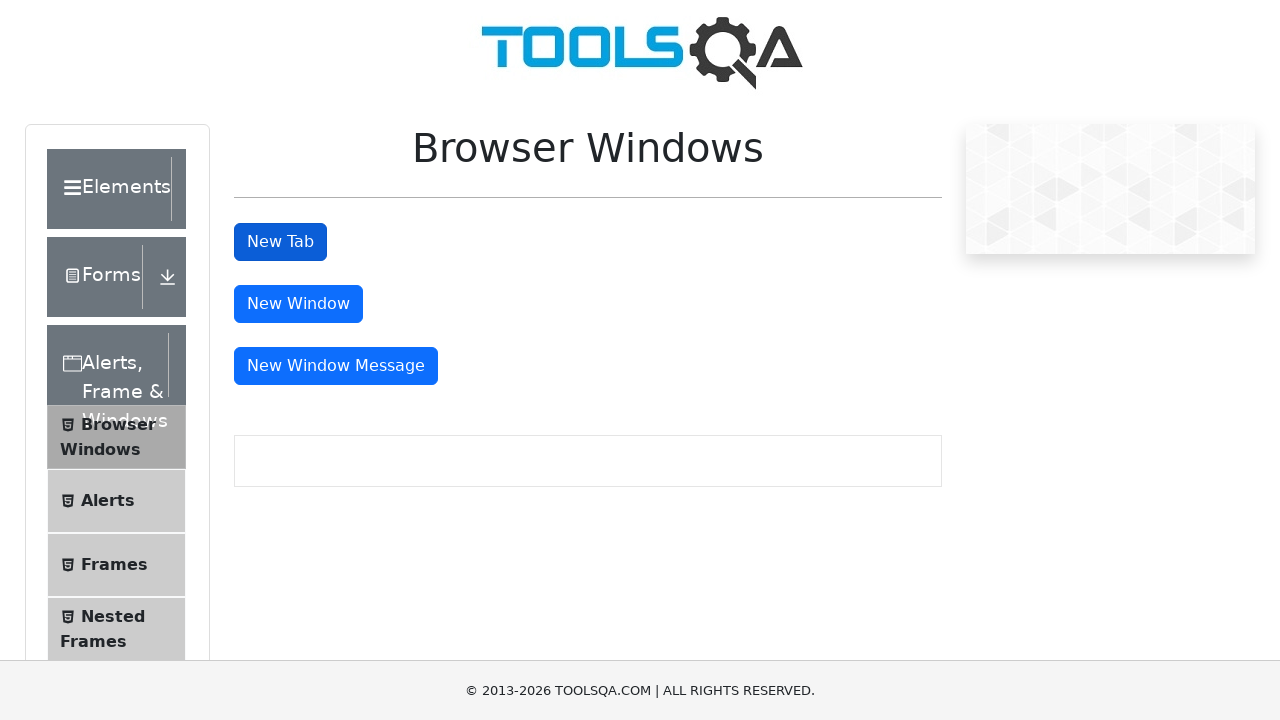

Waited for sample heading to load in new tab
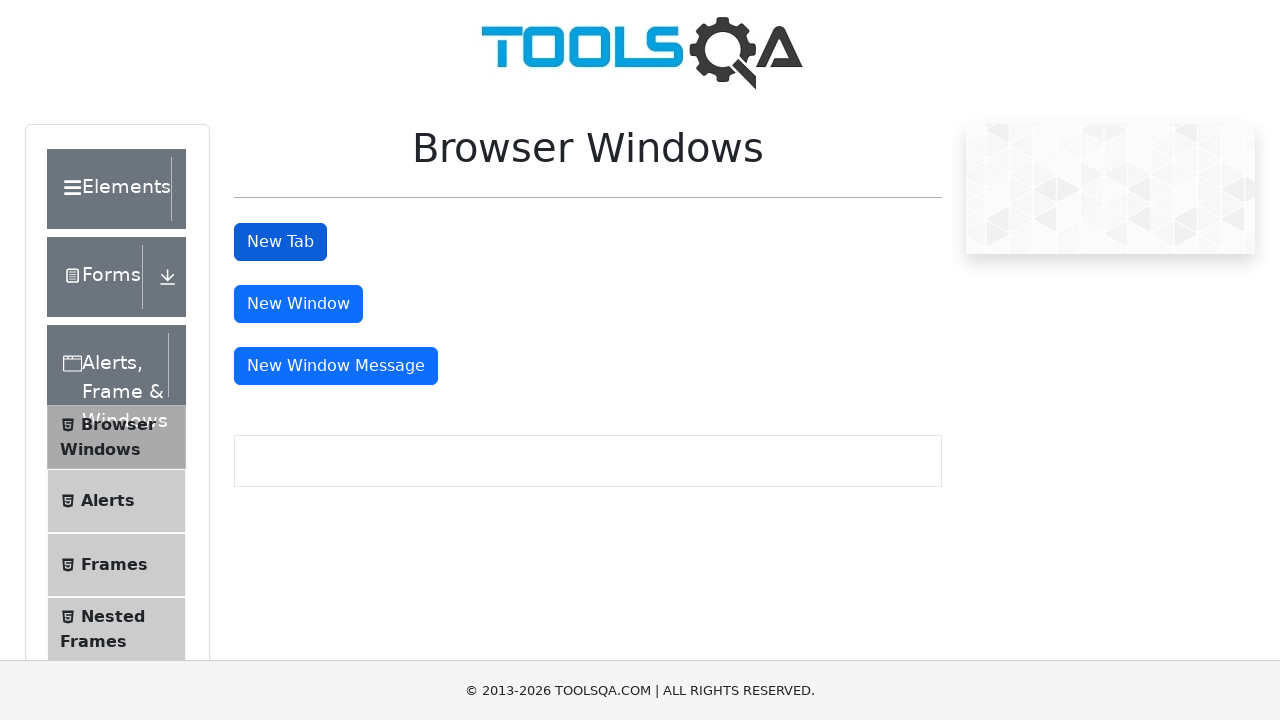

Retrieved sample heading text: 'This is a sample page'
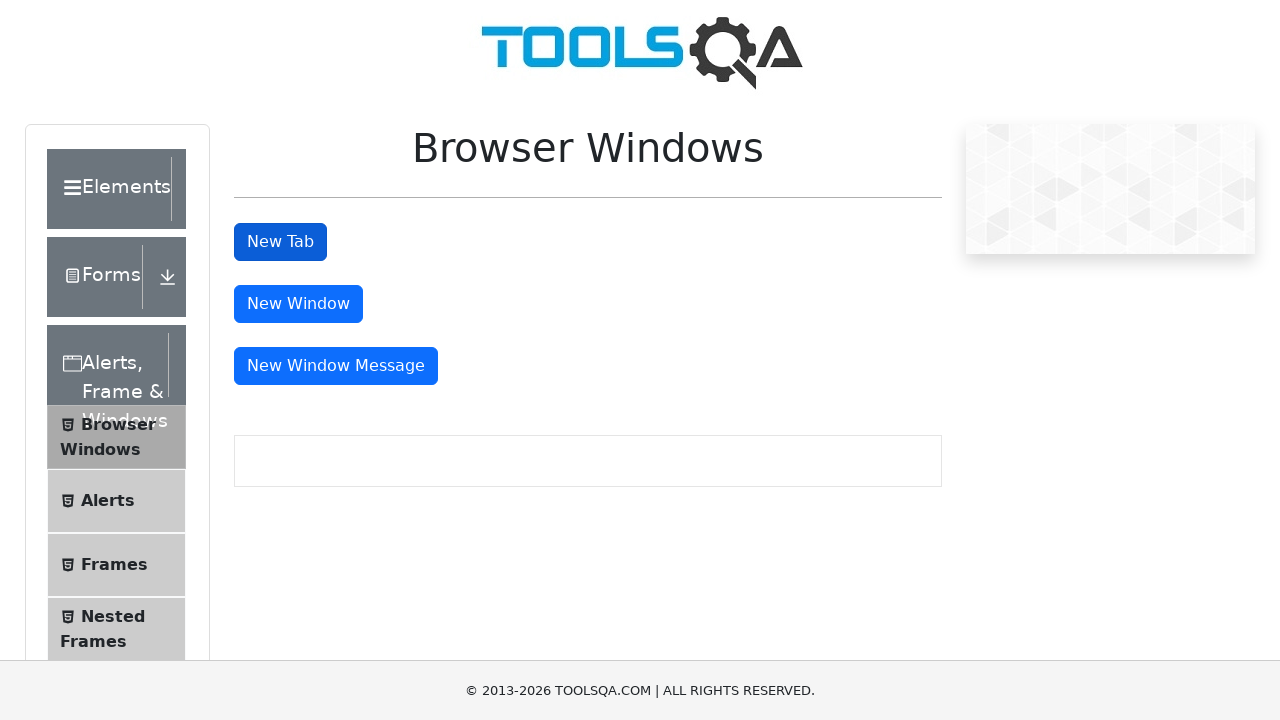

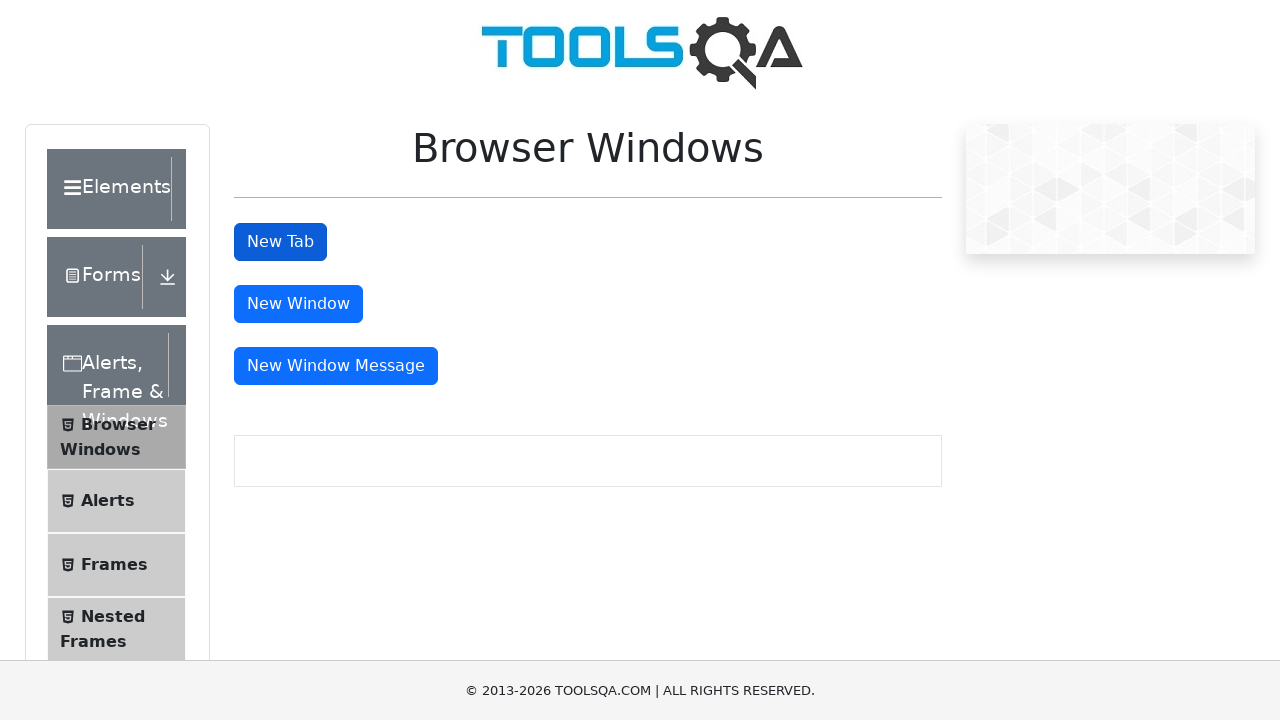